Navigates to Nicaragua Central Bank's quarterly national accounts page and clicks on the download link/image for the quarterly accounts data.

Starting URL: https://bcn.gob.ni/cuentas-nacionales-trimestrales

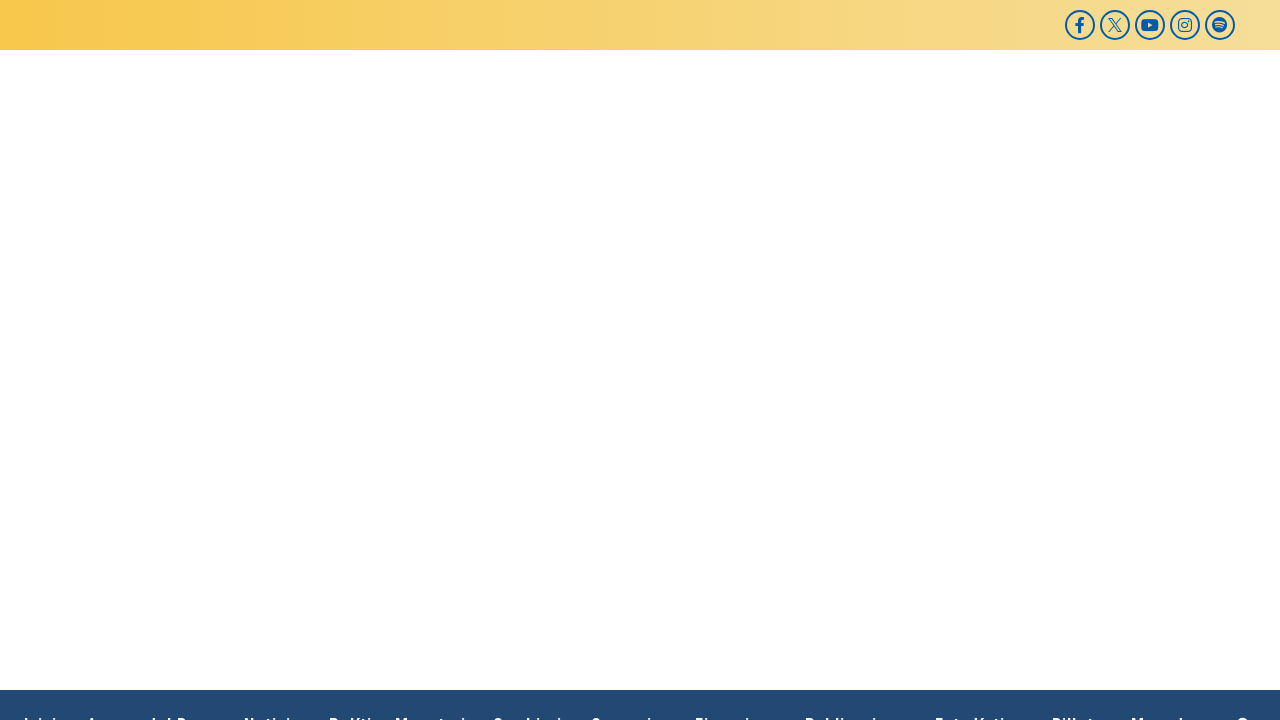

Clicked on the quarterly national accounts download image at (1140, 361) on text=Cuentas Nacionales Trimestrales Las Cuentas Nacionales Trimestrales (CNT) c
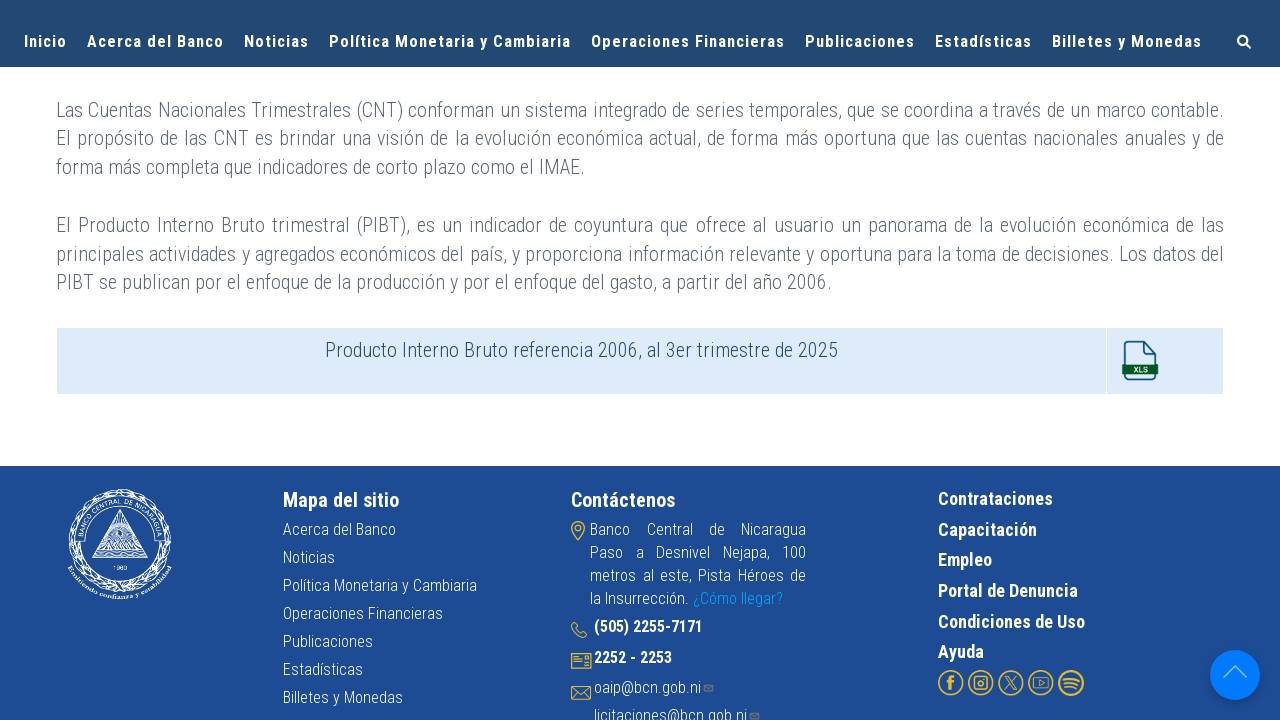

Waited 2 seconds for page to process the download click
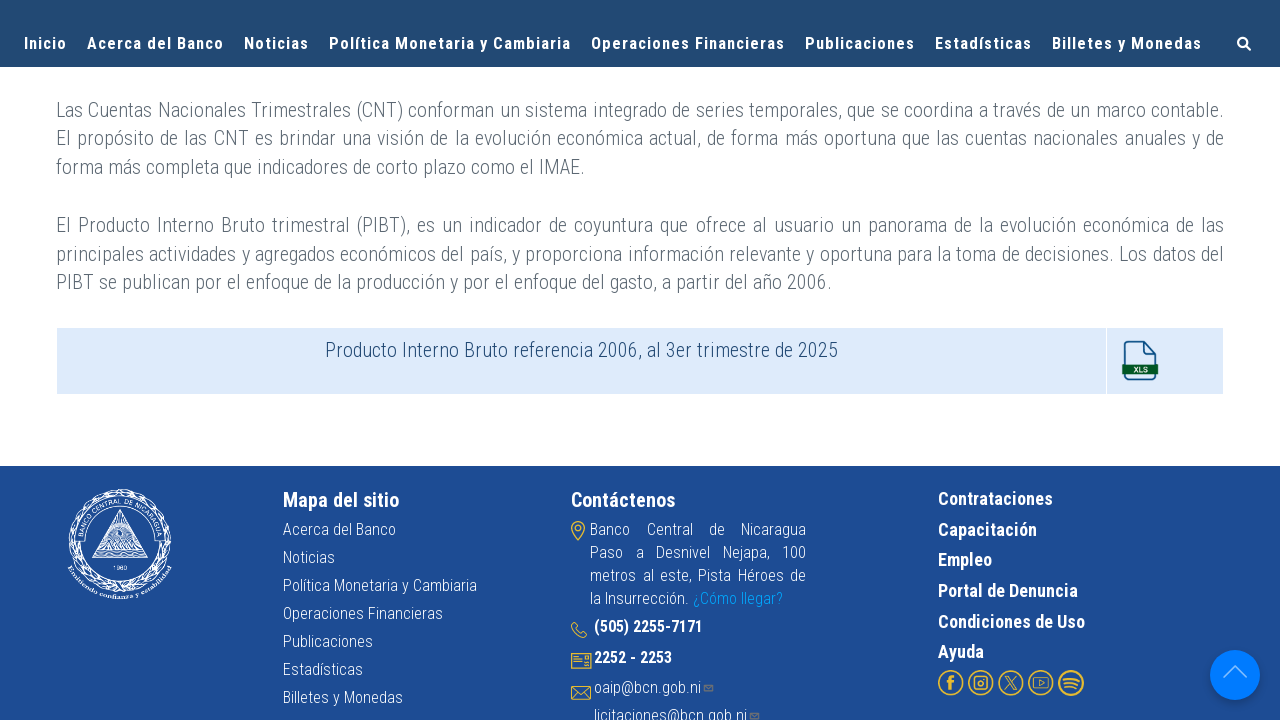

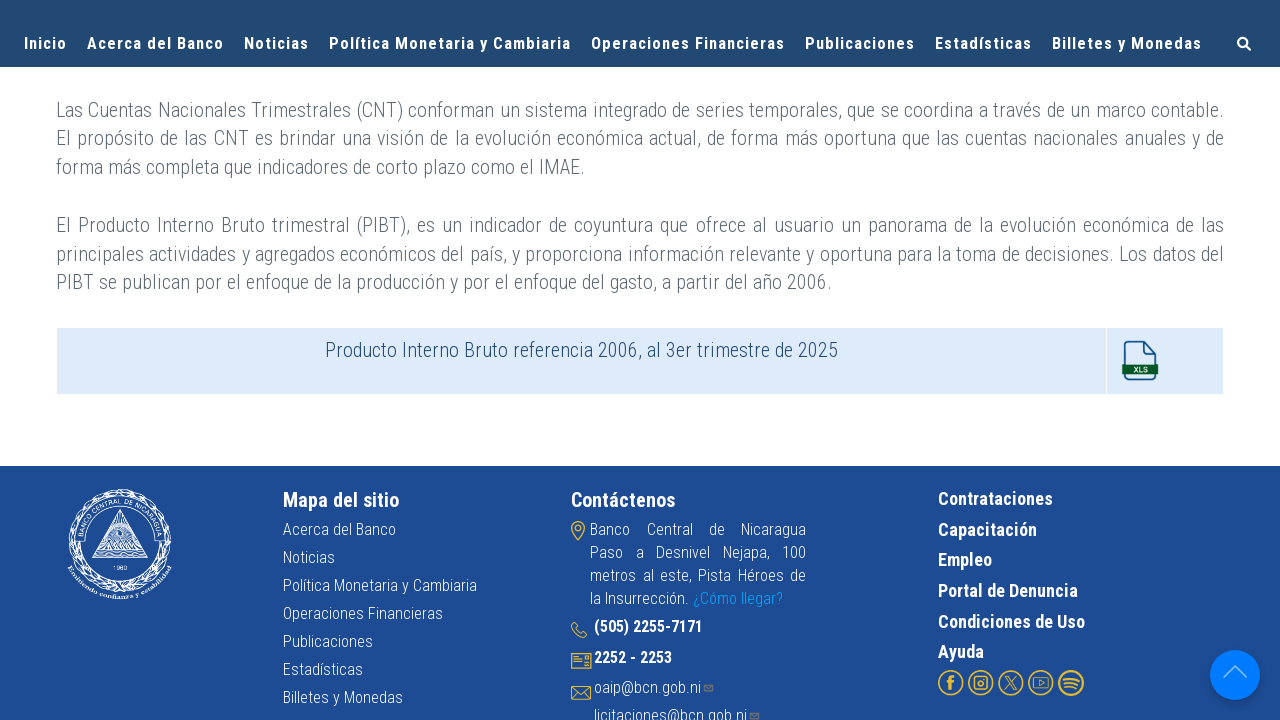